Tests the download link functionality on W3Schools by switching to an iframe and clicking a download link

Starting URL: https://www.w3schools.com/tags/tryit.asp?filename=tryhtml5_a_download

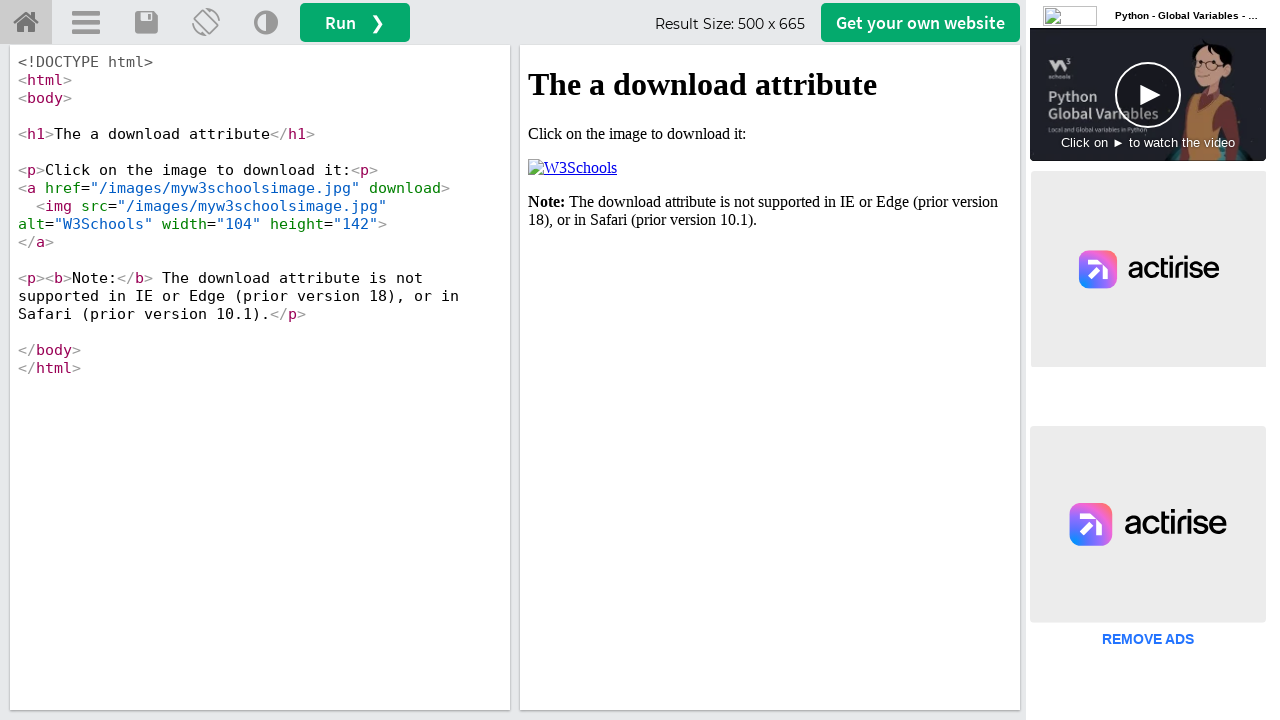

Located the iframe with ID 'iframeResult' containing the download link
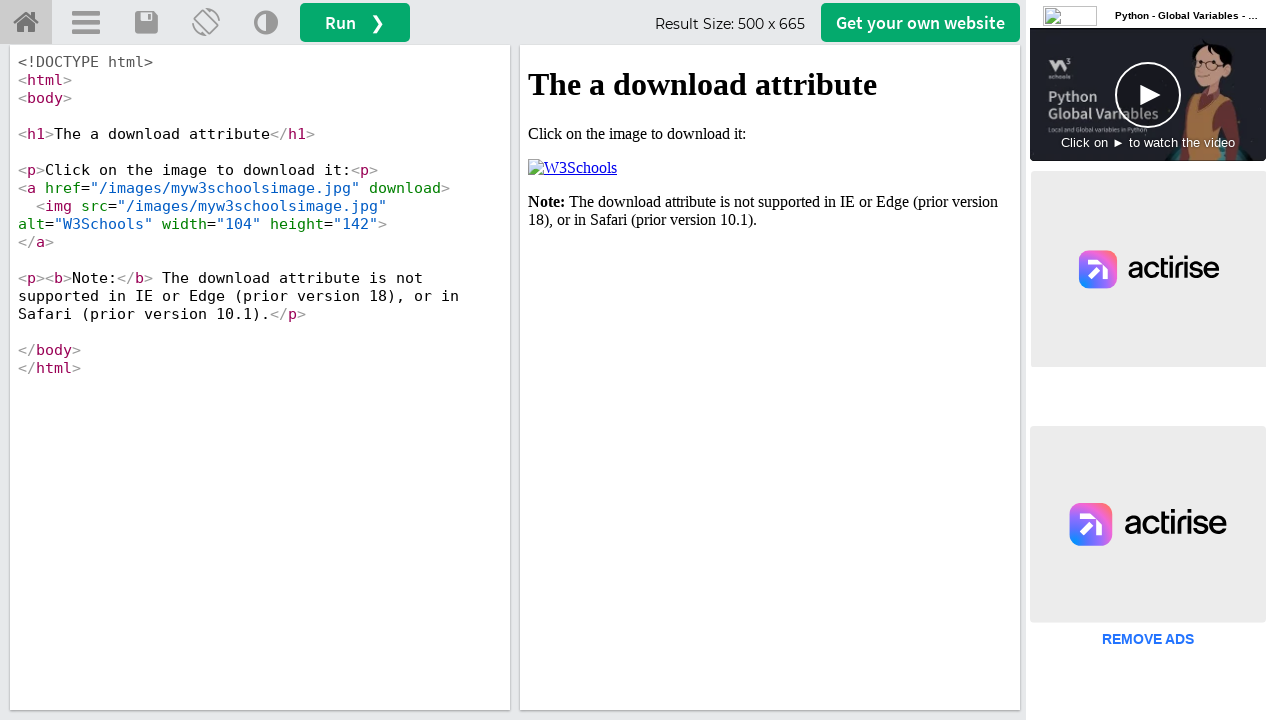

Clicked the download link within the iframe at (572, 168) on #iframeResult >> internal:control=enter-frame >> xpath=//html/body/p[2]/a
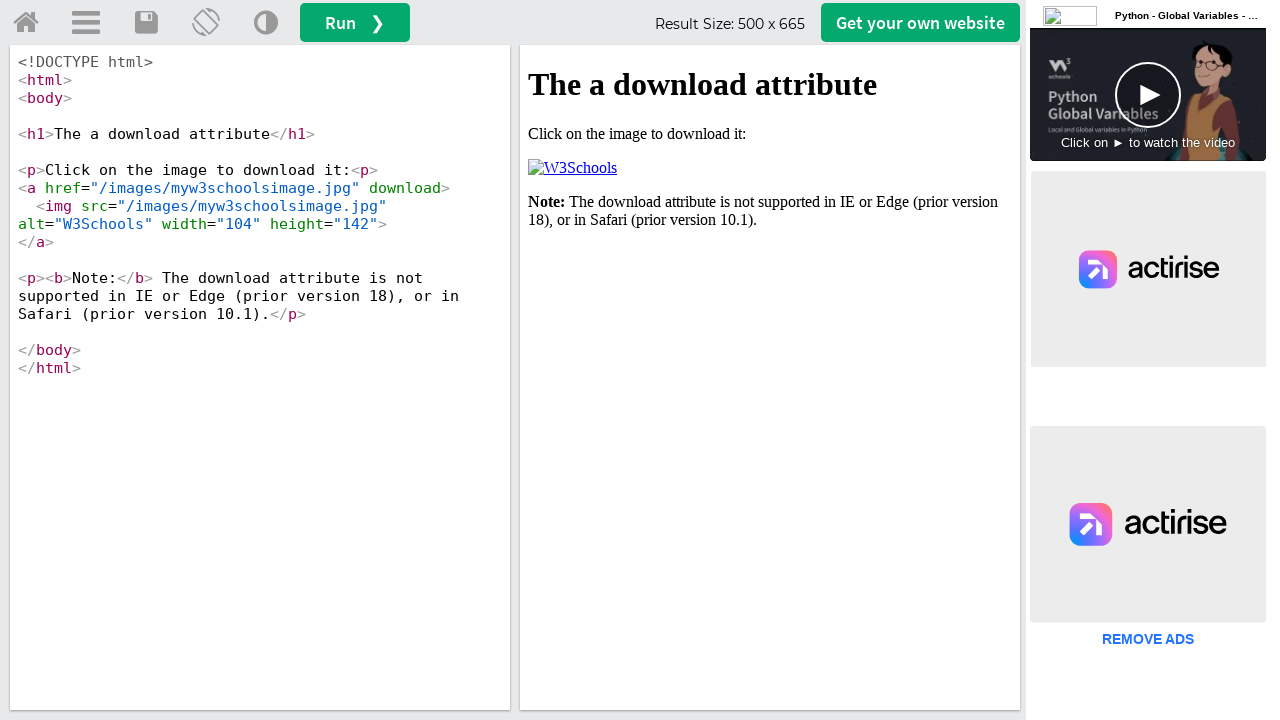

Waited 2000ms for download to complete
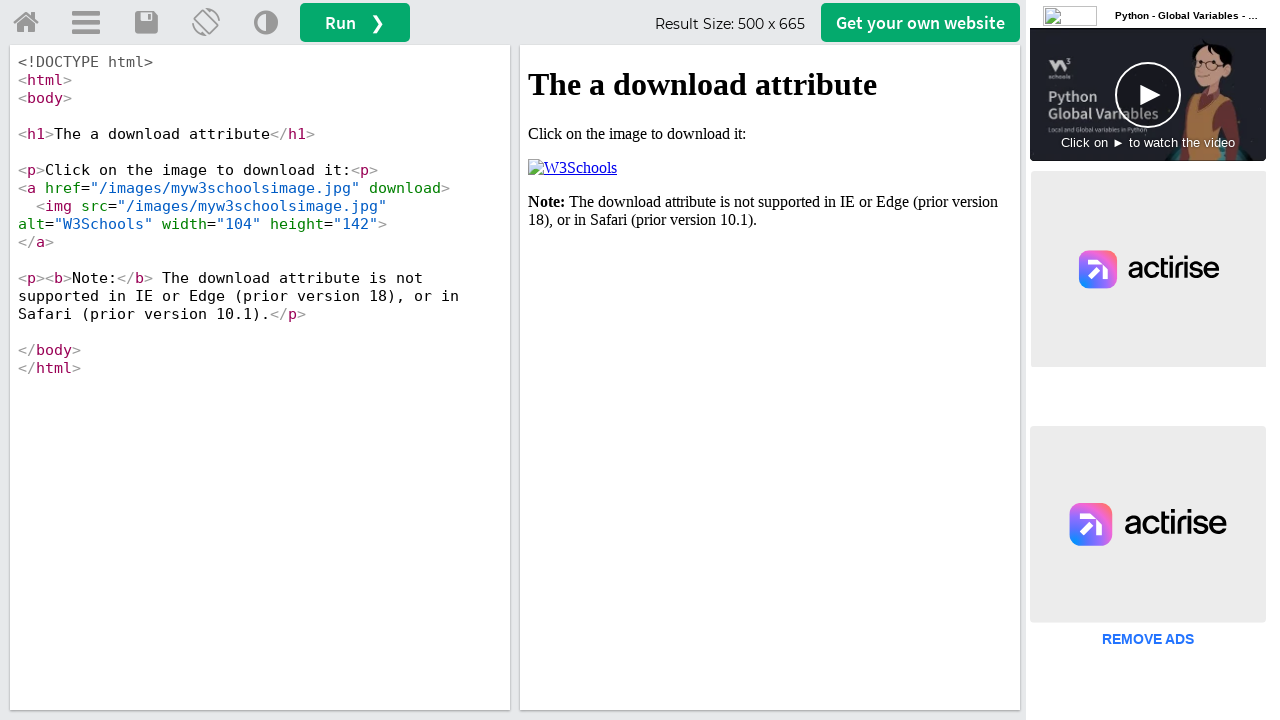

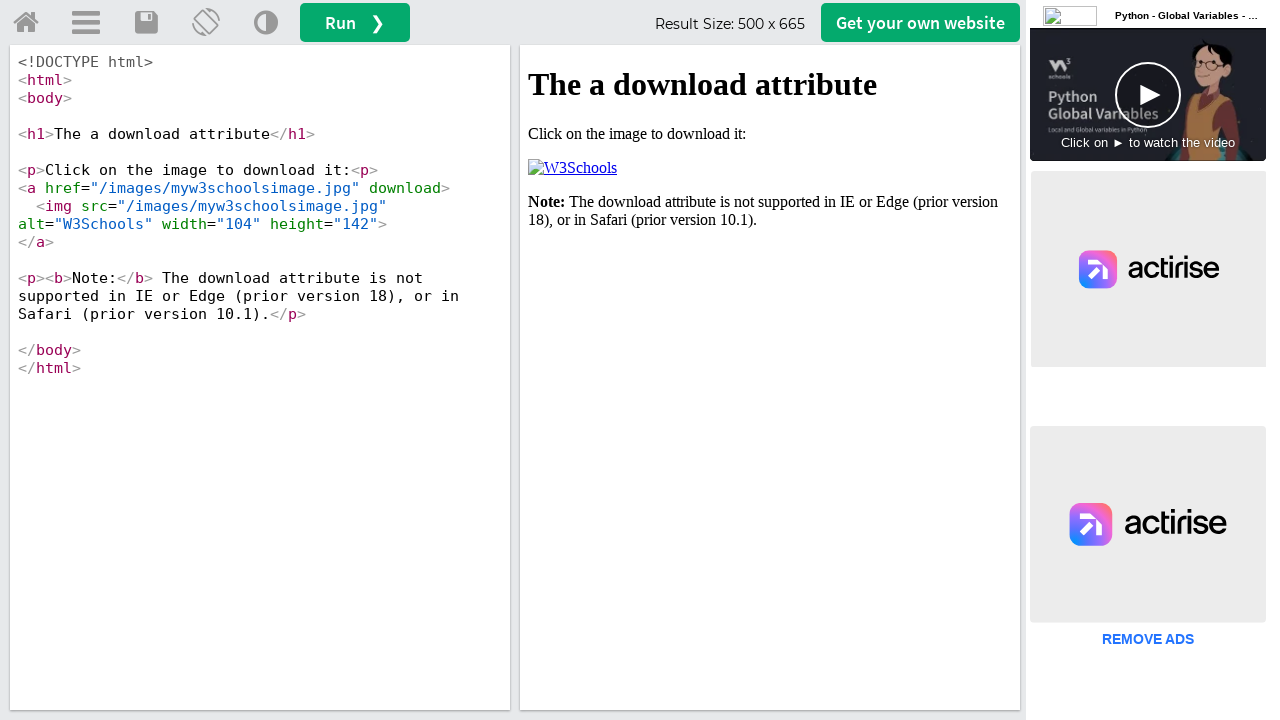